Tests the practice form submission by navigating to the Forms section, filling out all required fields (name, email, gender, phone, date of birth), submitting the form, and verifying a success confirmation modal appears.

Starting URL: https://demoqa.com/

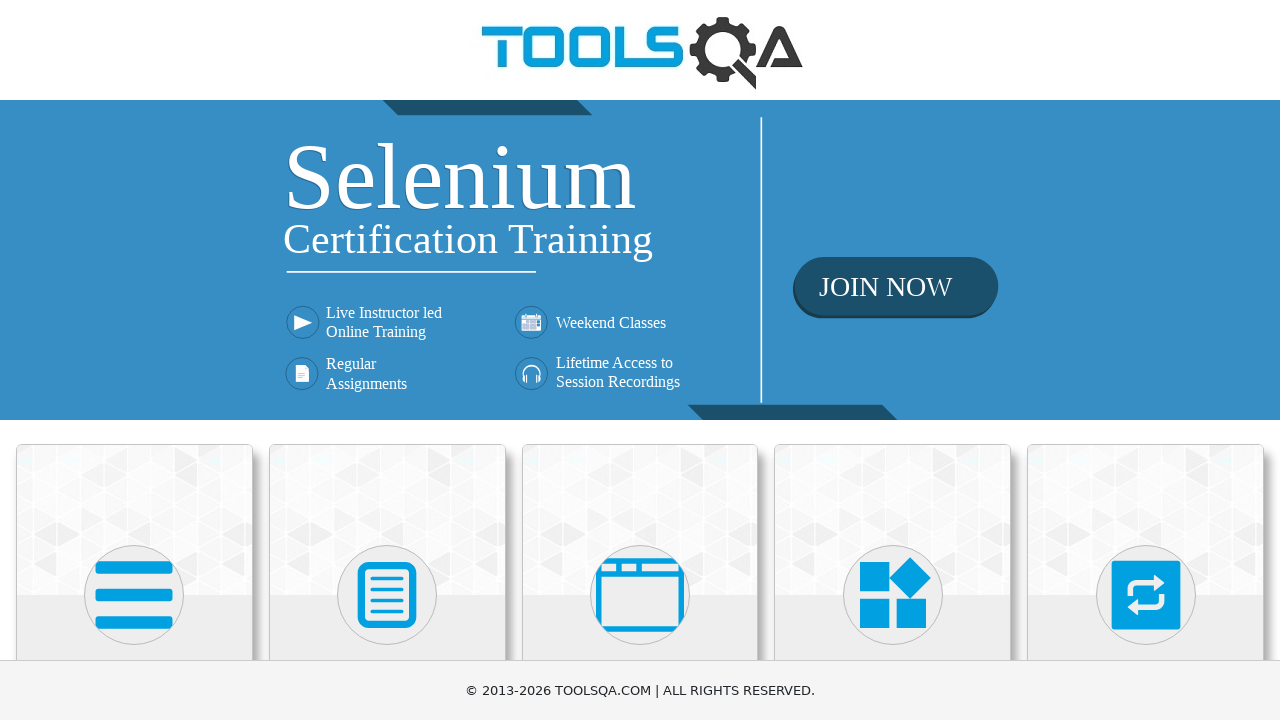

Scrolled Forms card into view
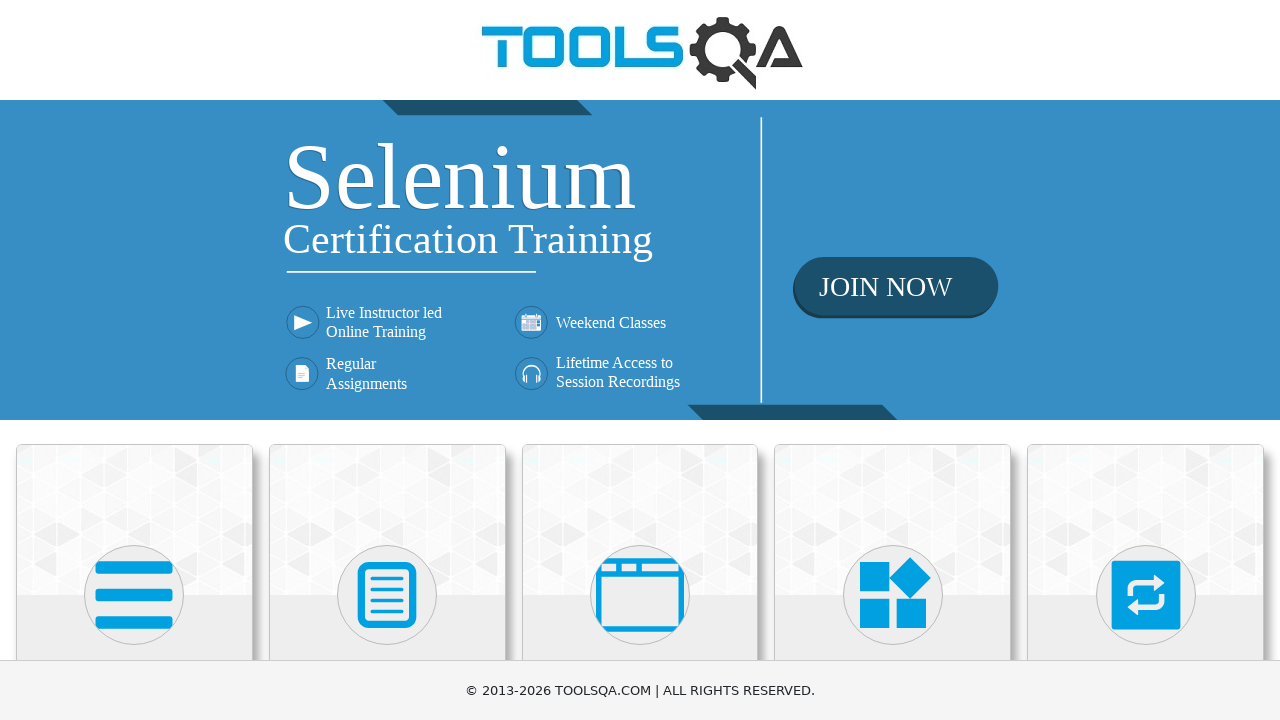

Clicked on Forms card at (387, 360) on xpath=//div[@class='card-body']/h5[text()='Forms']
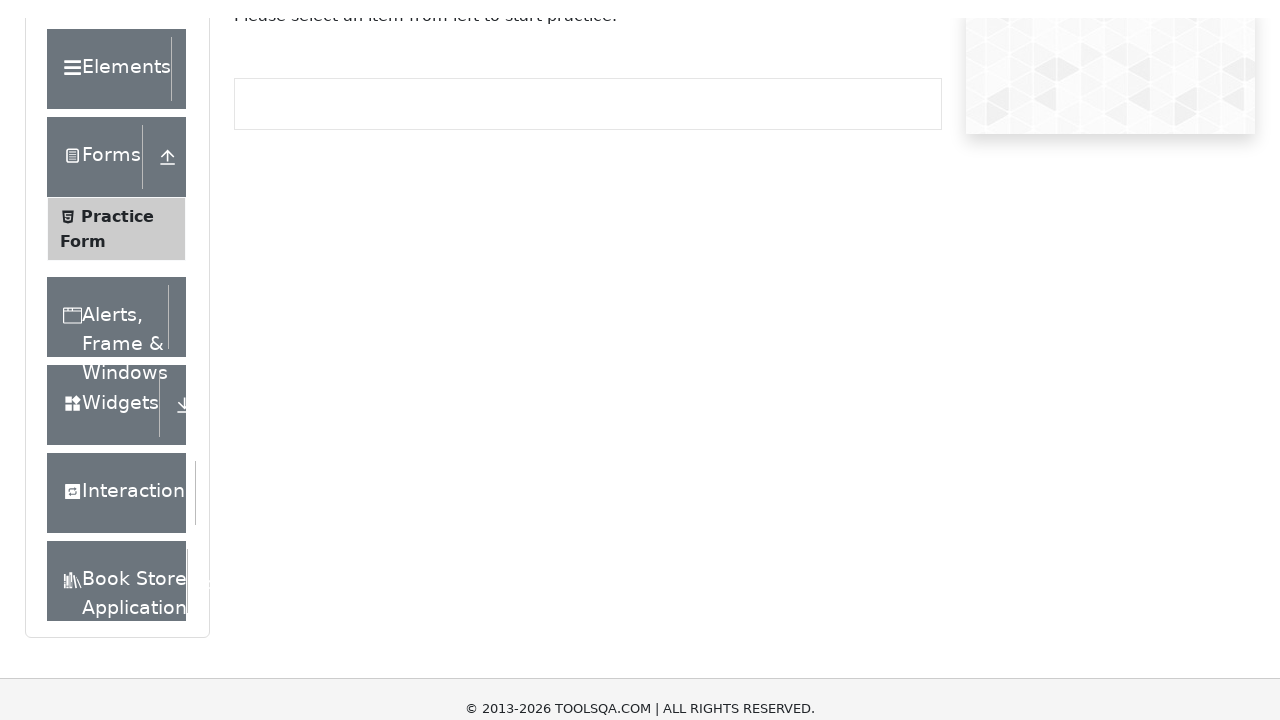

Clicked on Practice Form in left menu at (117, 336) on xpath=//span[text()='Practice Form']
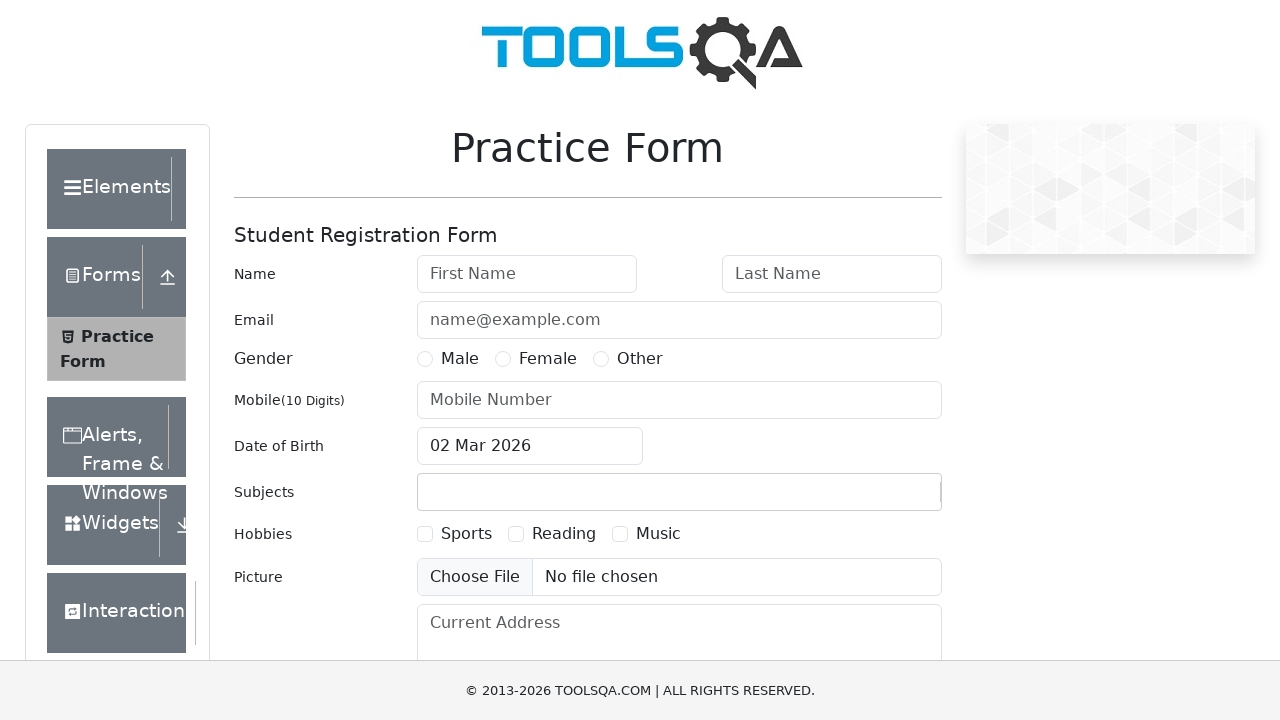

Removed advertisement iframes from page
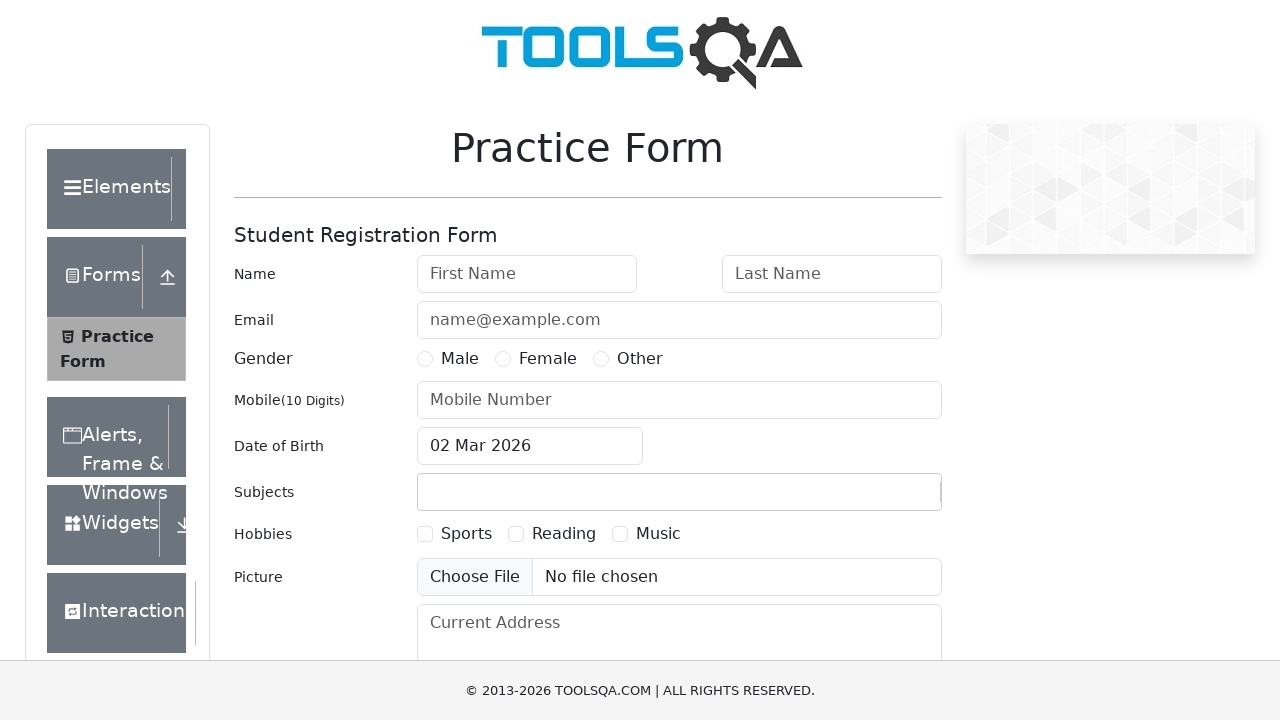

Filled first name field with 'John' on #firstName
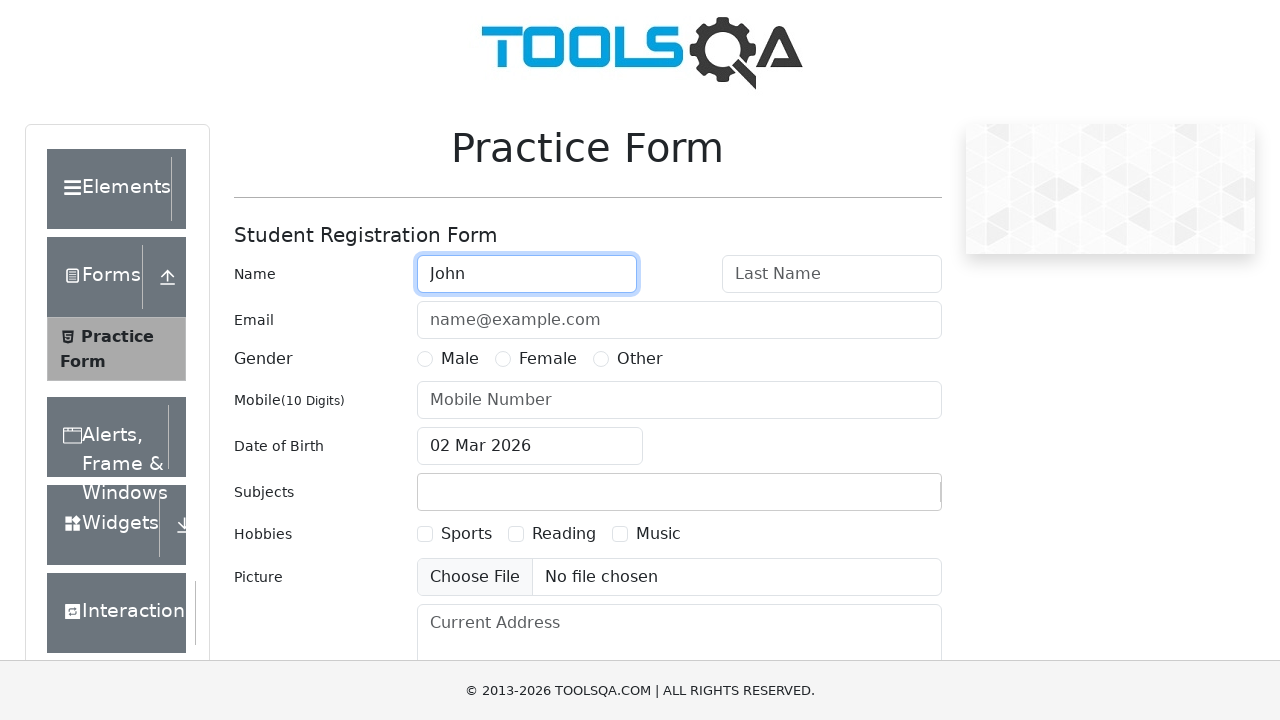

Filled last name field with 'Smith' on #lastName
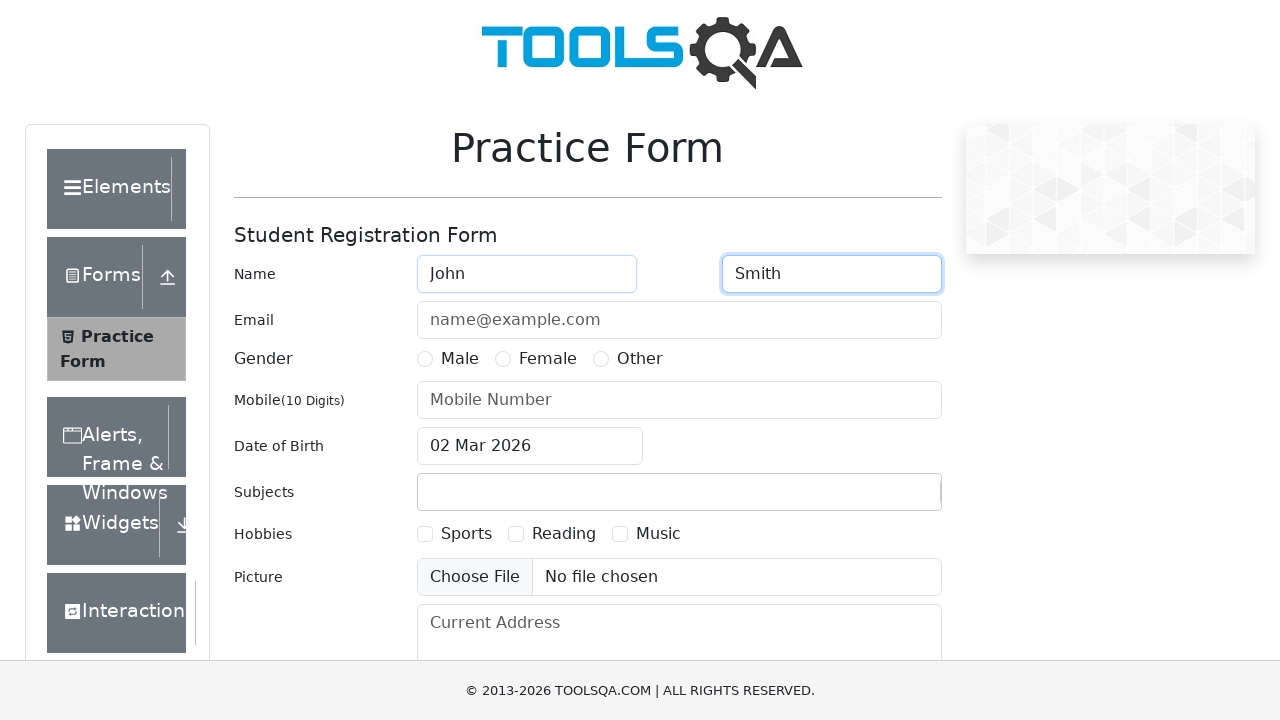

Filled email field with 'john.smith@gmail.com' on #userEmail
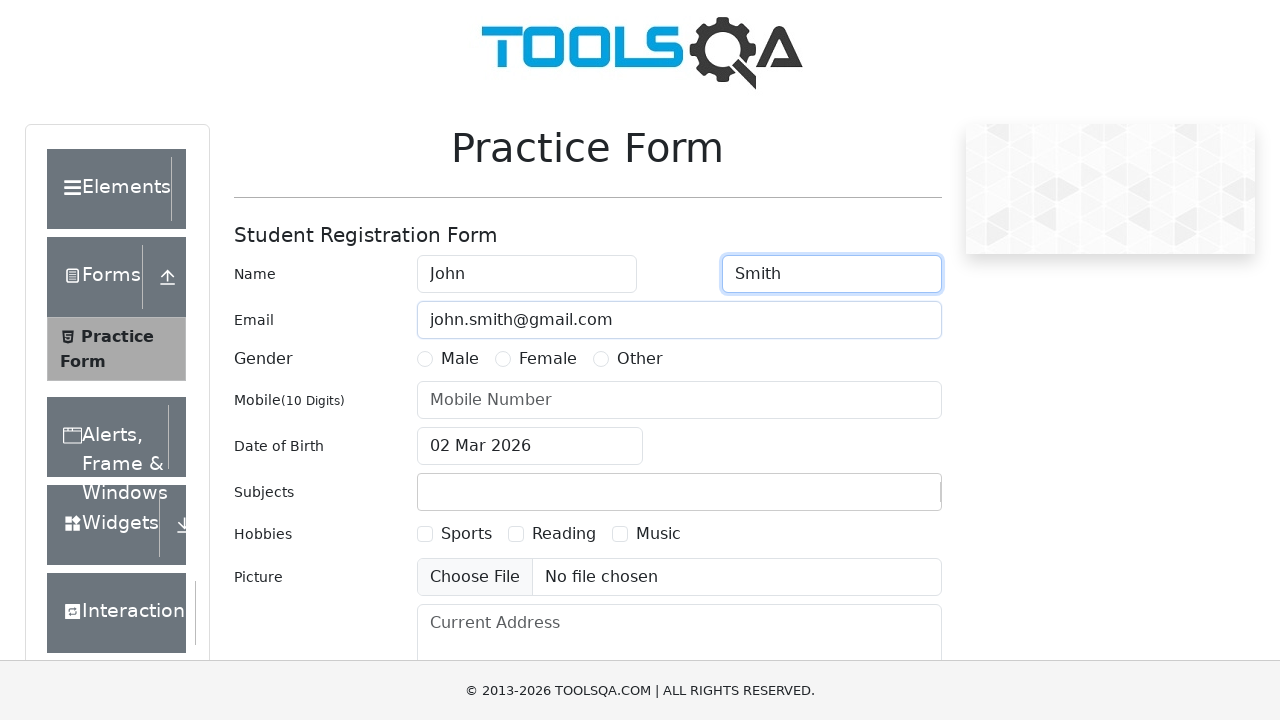

Waited for gender radio button to be visible
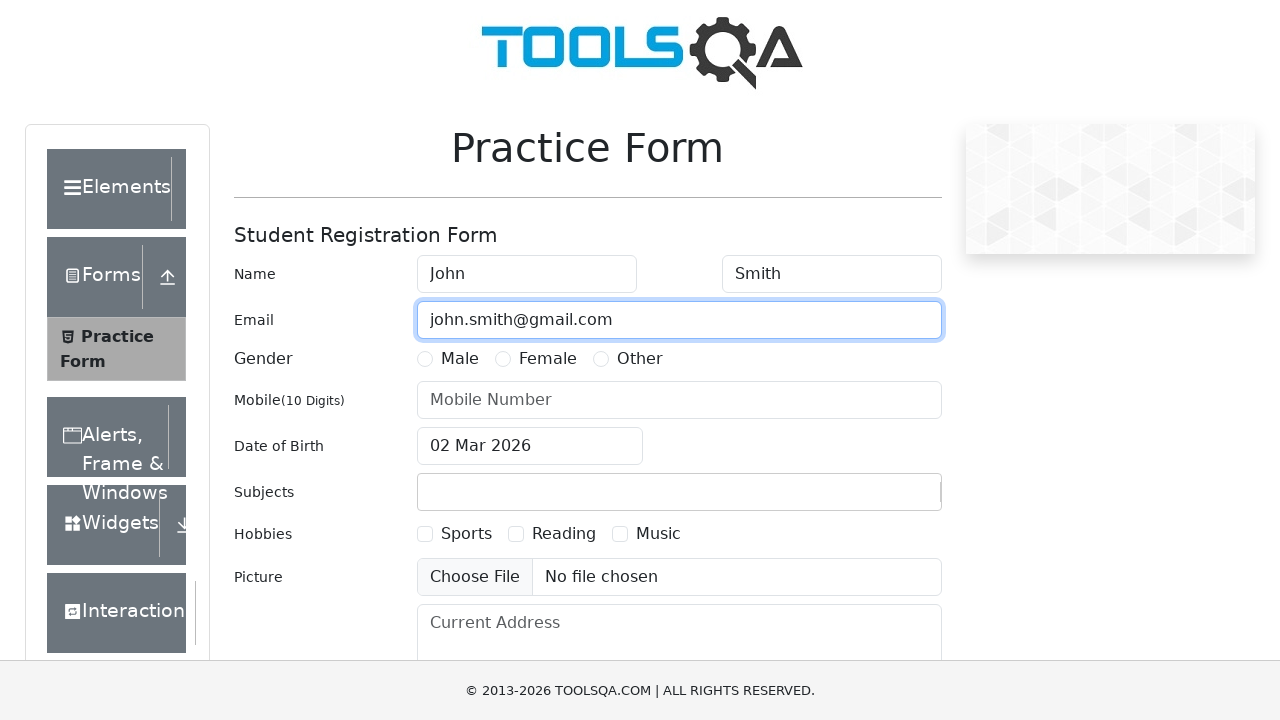

Selected Male gender option at (460, 359) on xpath=//label[@for='gender-radio-1']
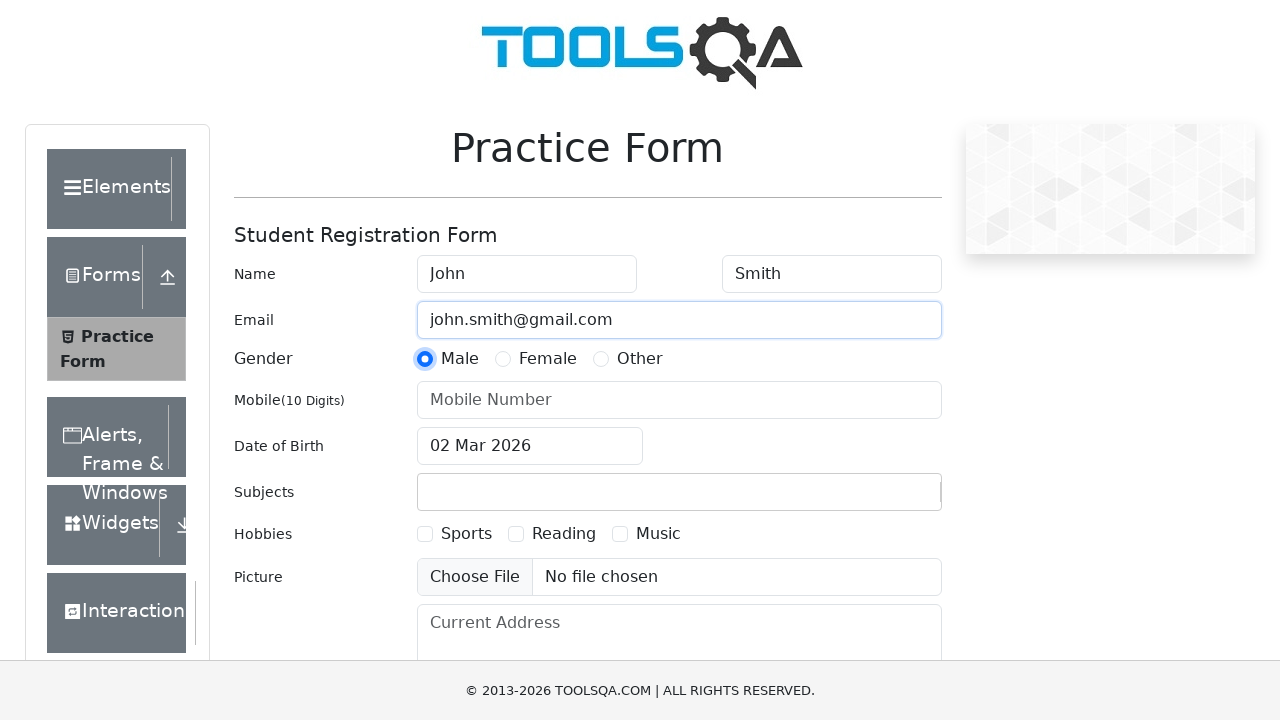

Filled phone number field with '1234567890' on #userNumber
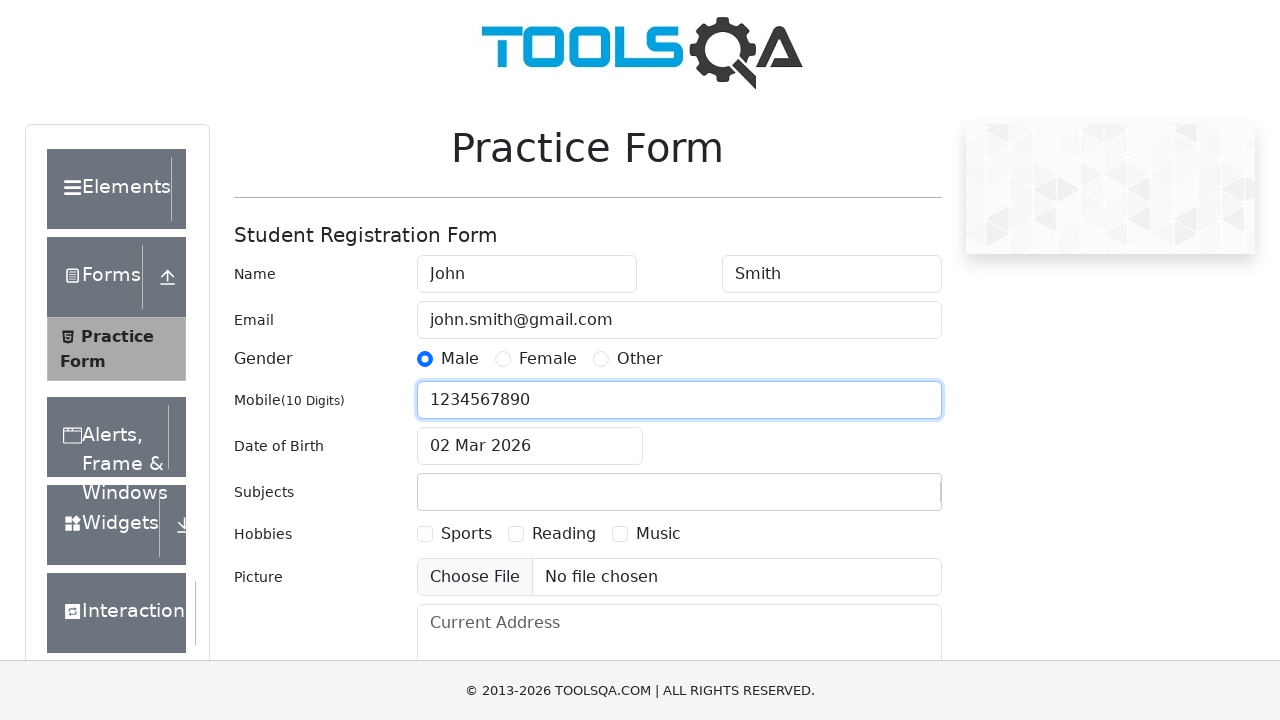

Clicked on date of birth input to open date picker at (530, 446) on #dateOfBirthInput
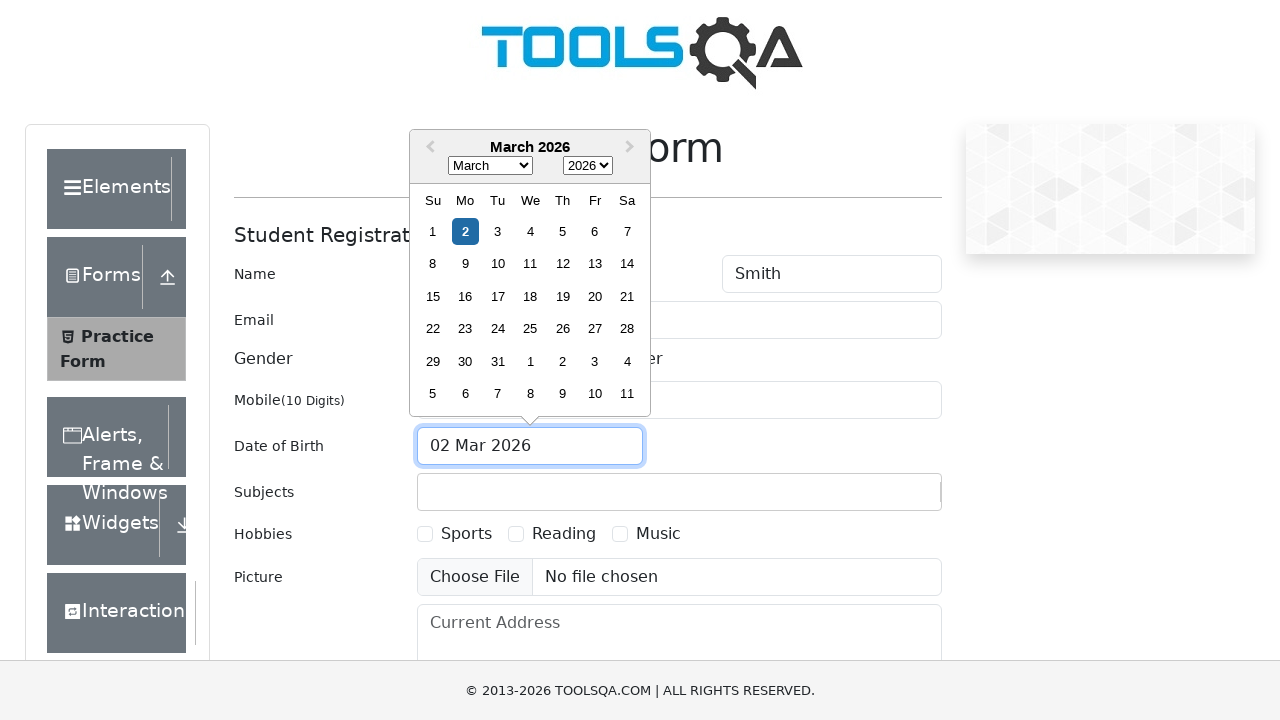

Selected January from month dropdown on .react-datepicker__month-select
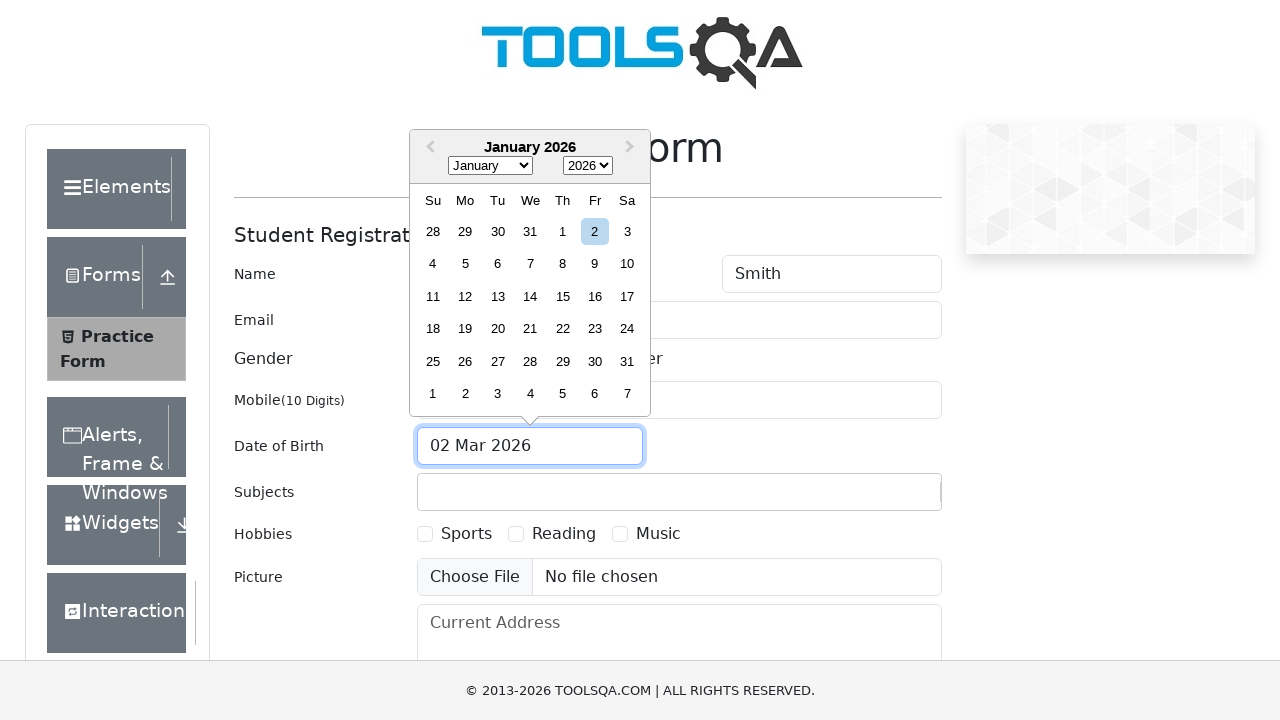

Selected 1999 from year dropdown on .react-datepicker__year-select
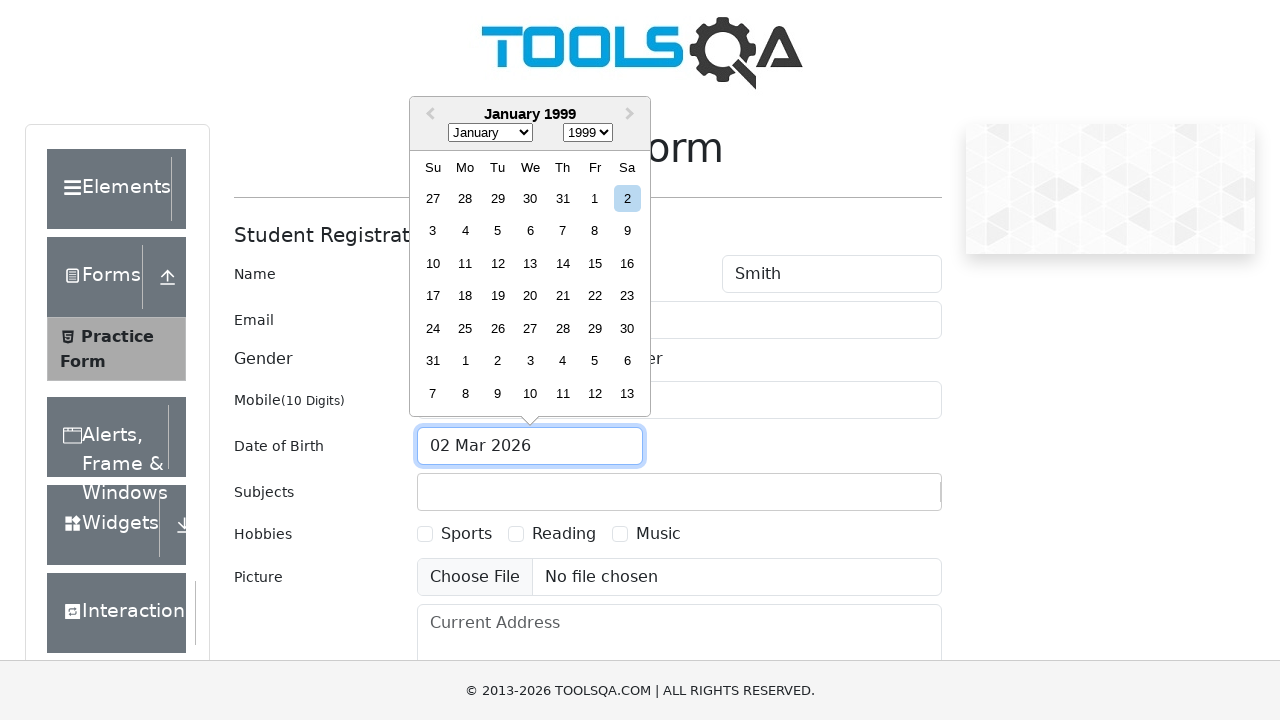

Selected day 12 from date picker calendar at (498, 263) on xpath=//div[@class='react-datepicker__week']/div[text()='12']
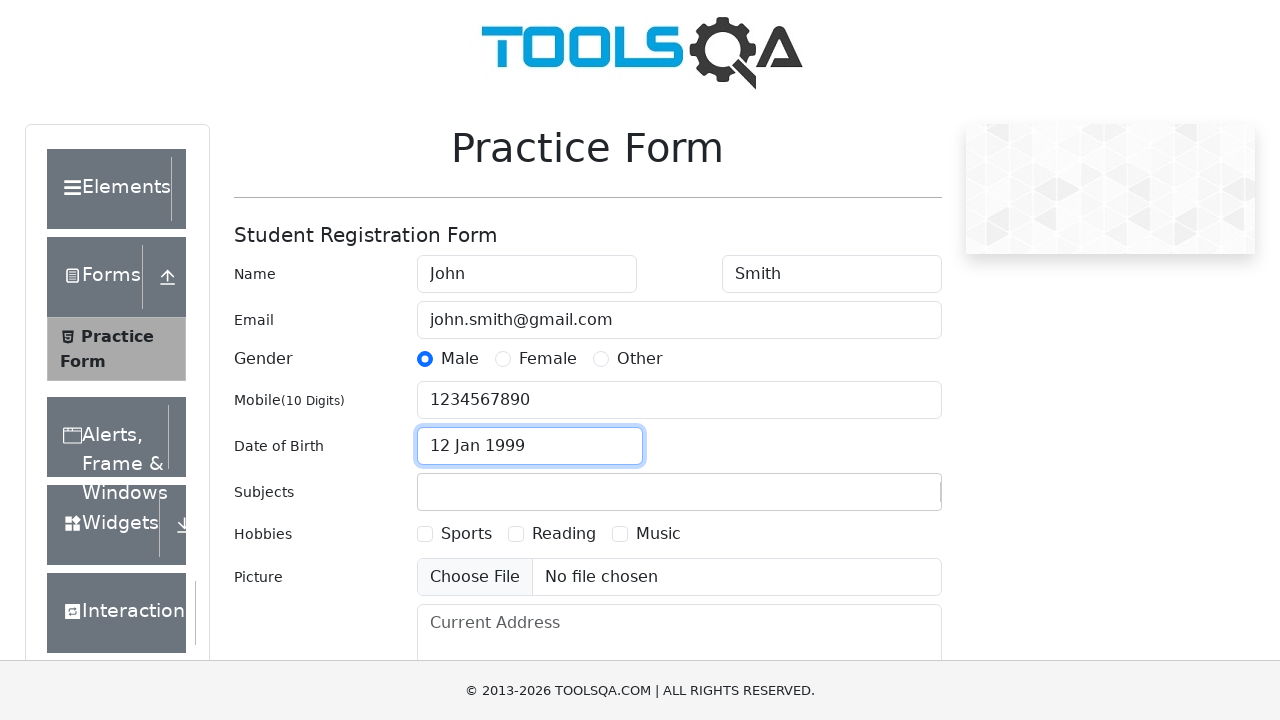

Clicked submit button to submit the form at (885, 499) on #submit
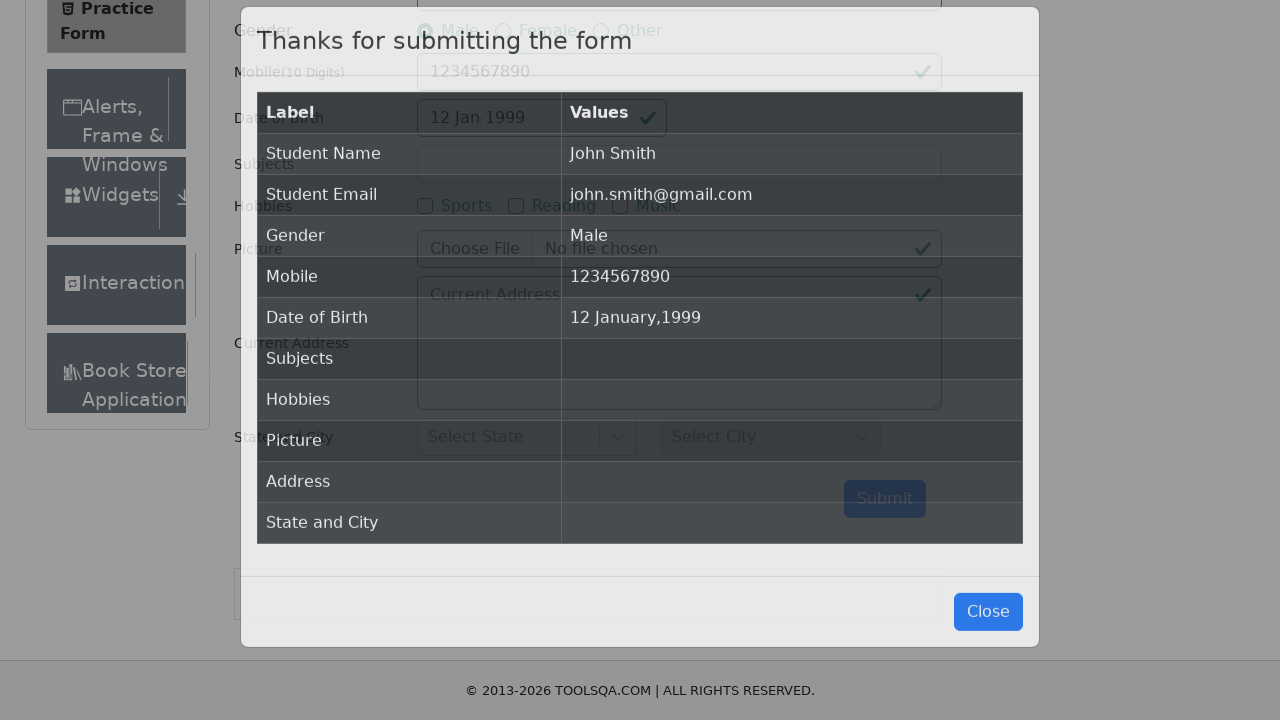

Success confirmation modal appeared
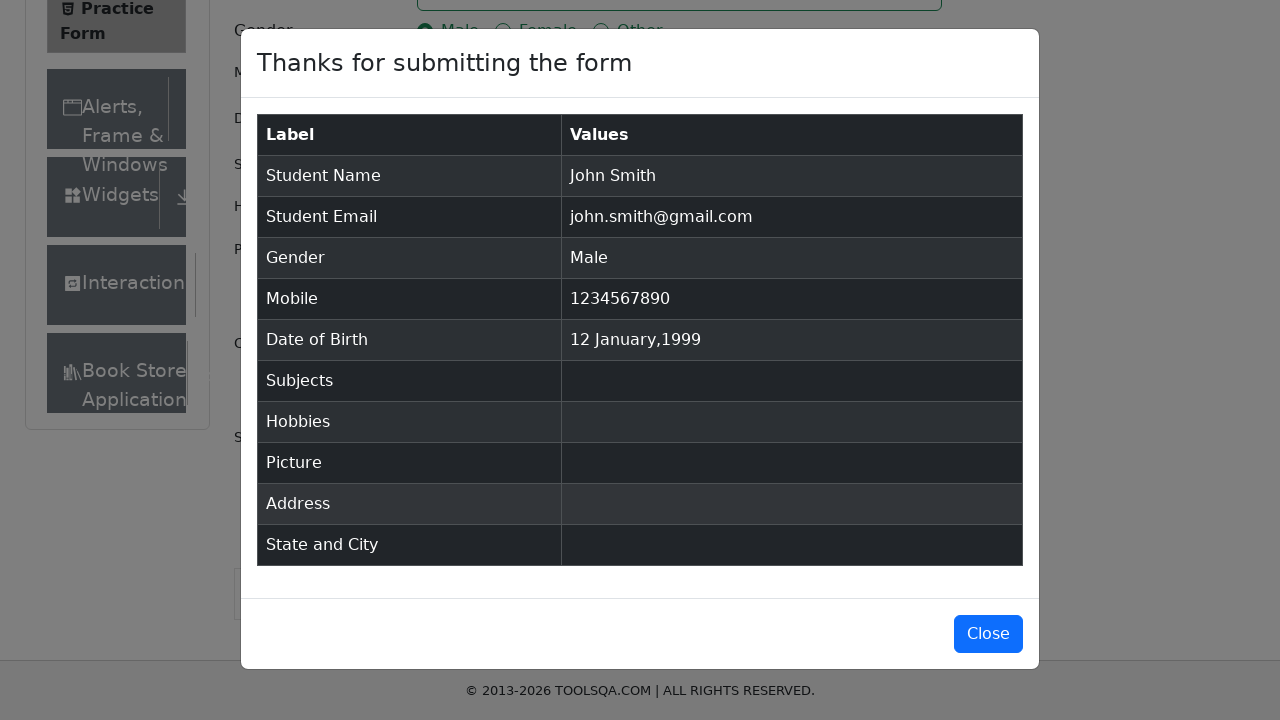

Scrolled close button into view
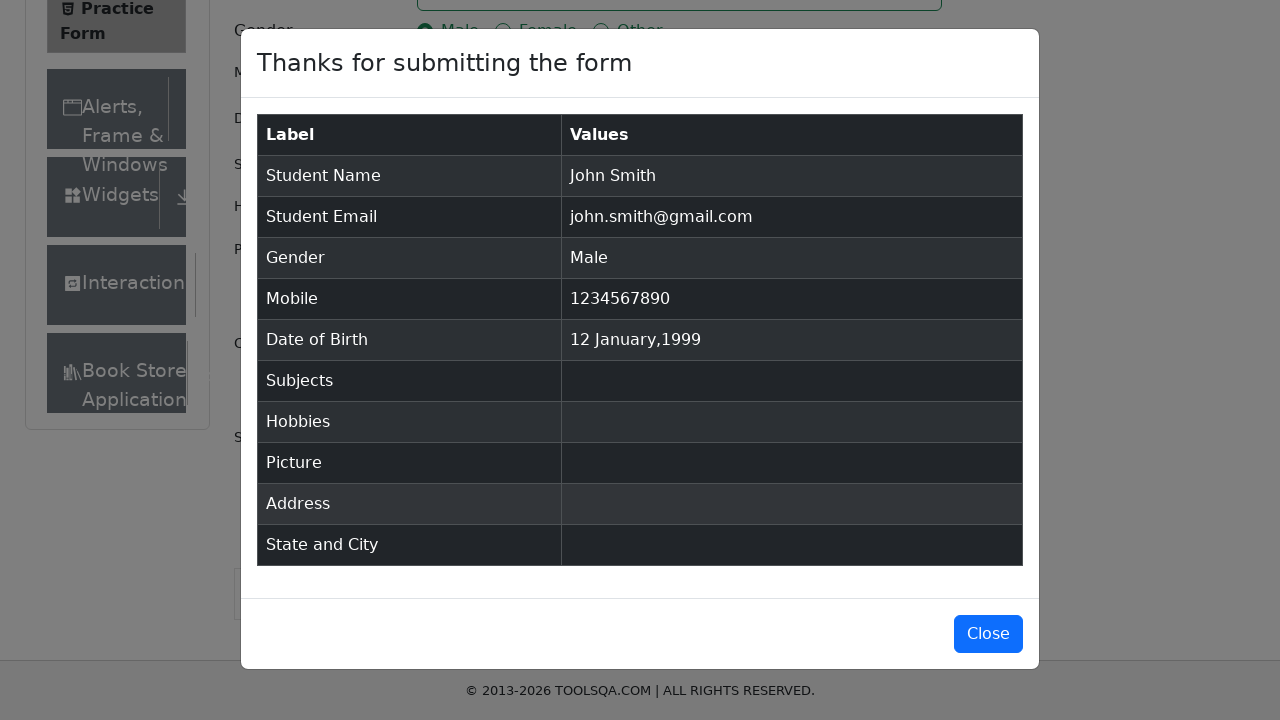

Clicked close button to dismiss the modal at (988, 634) on #closeLargeModal
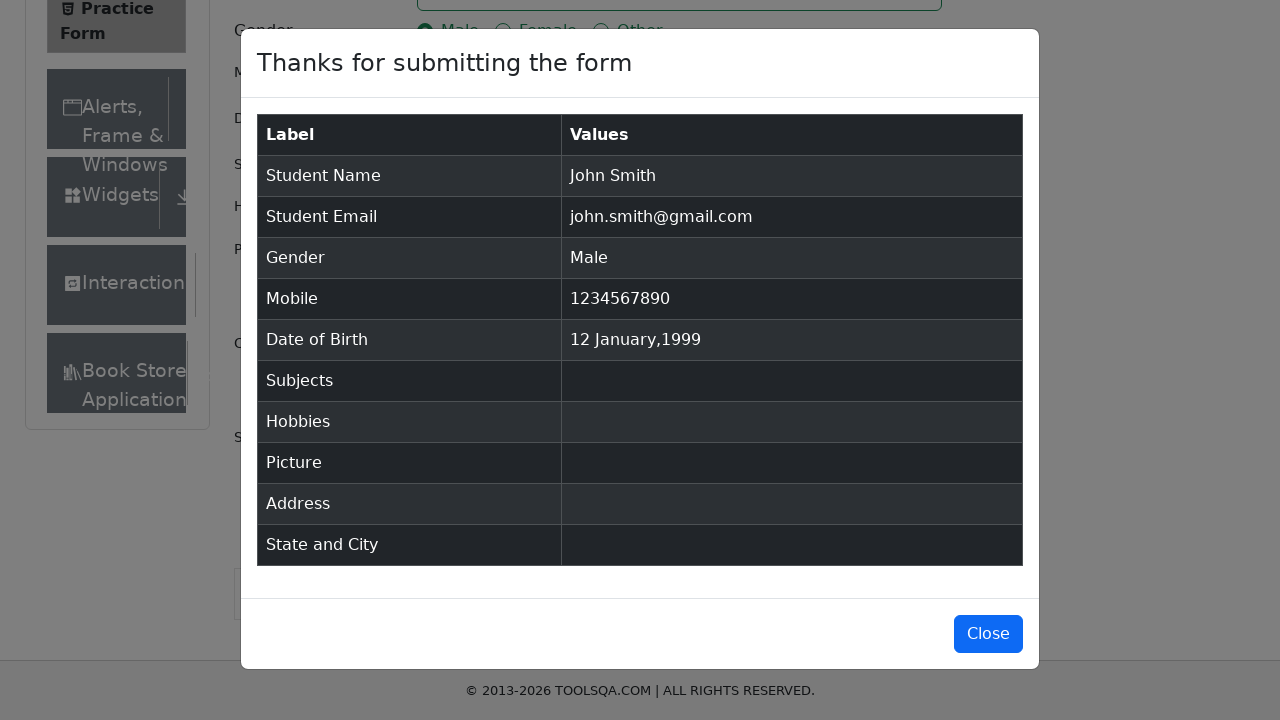

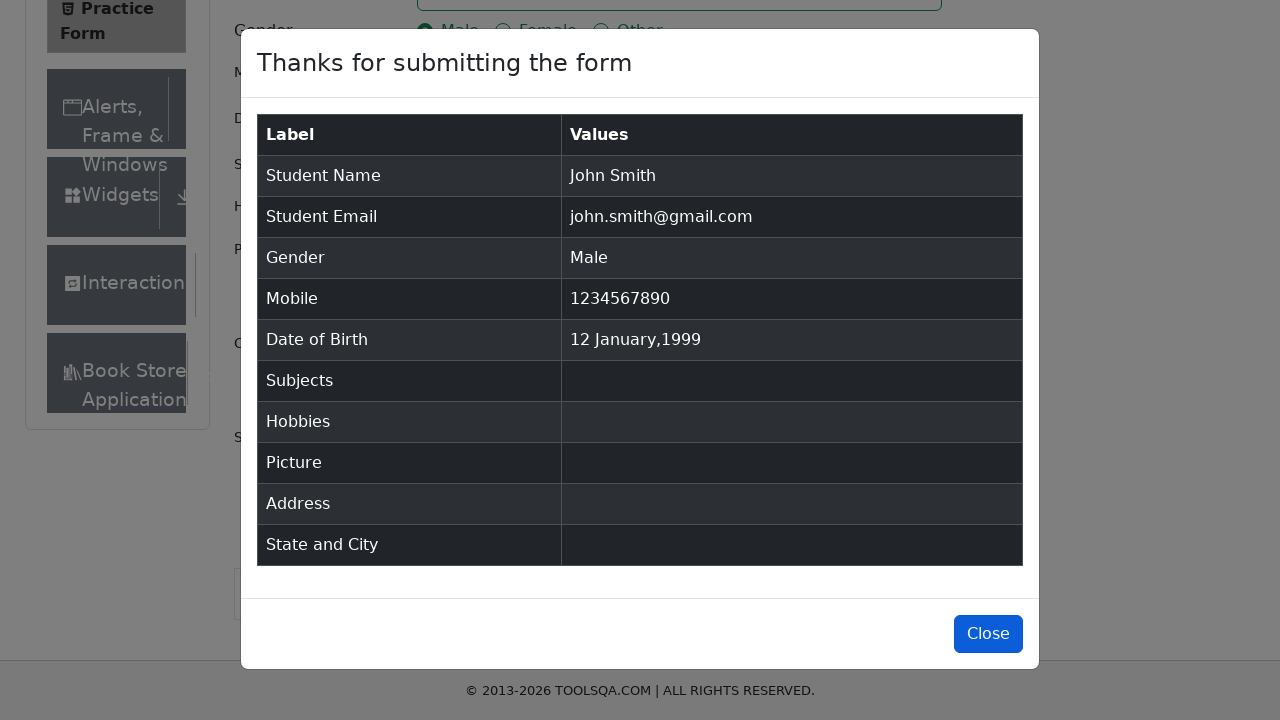